Tests drag and drop functionality by dragging an element to a drop zone

Starting URL: https://demoqa.com/droppable

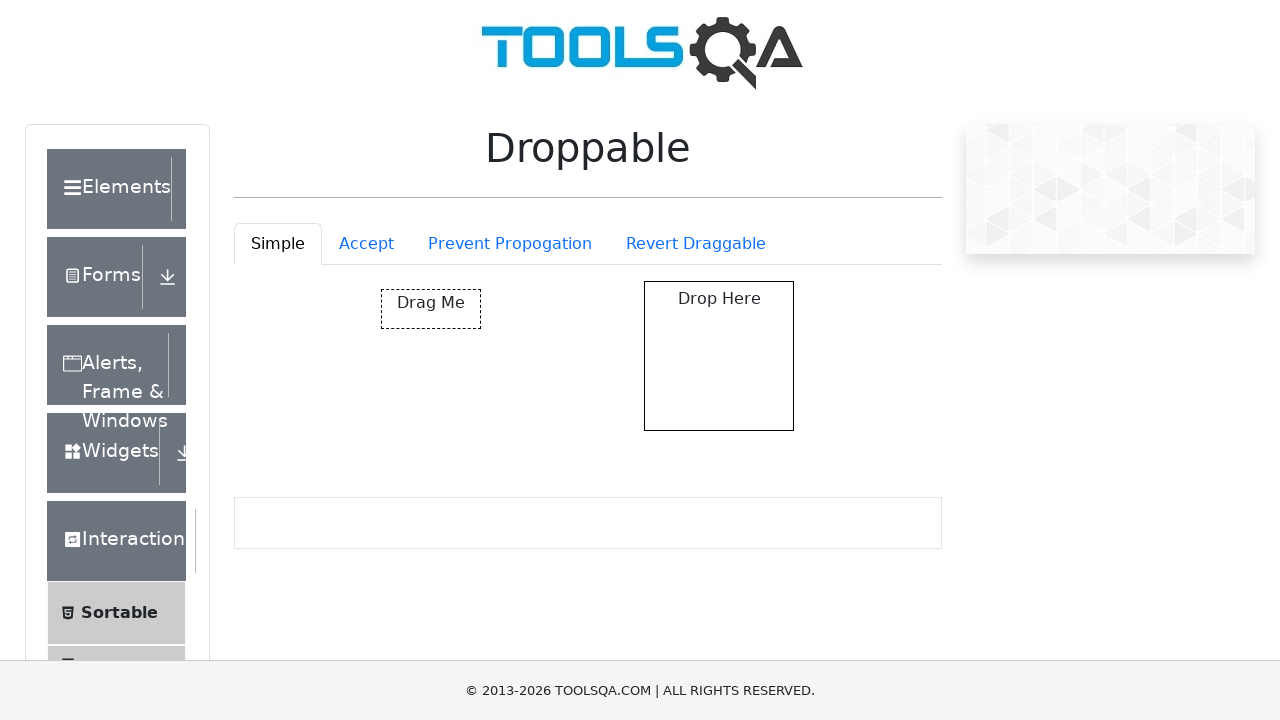

Navigated to droppable demo page
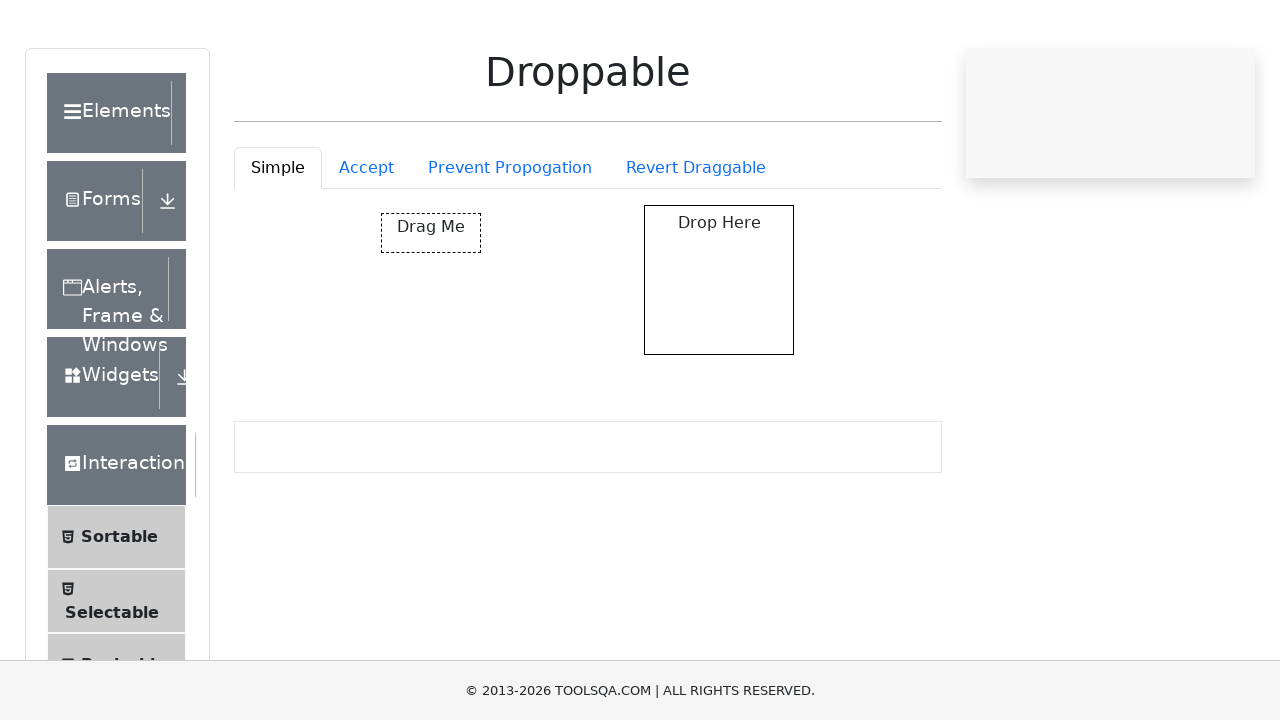

Located draggable element
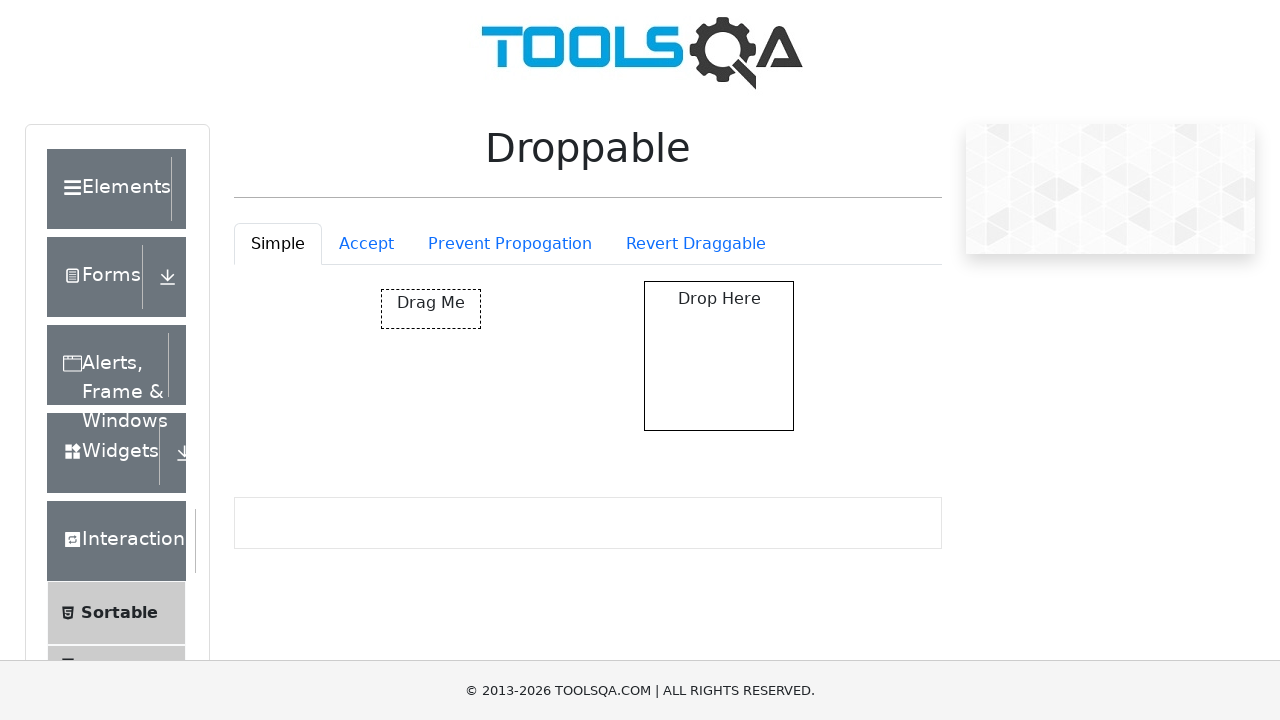

Located drop zone element
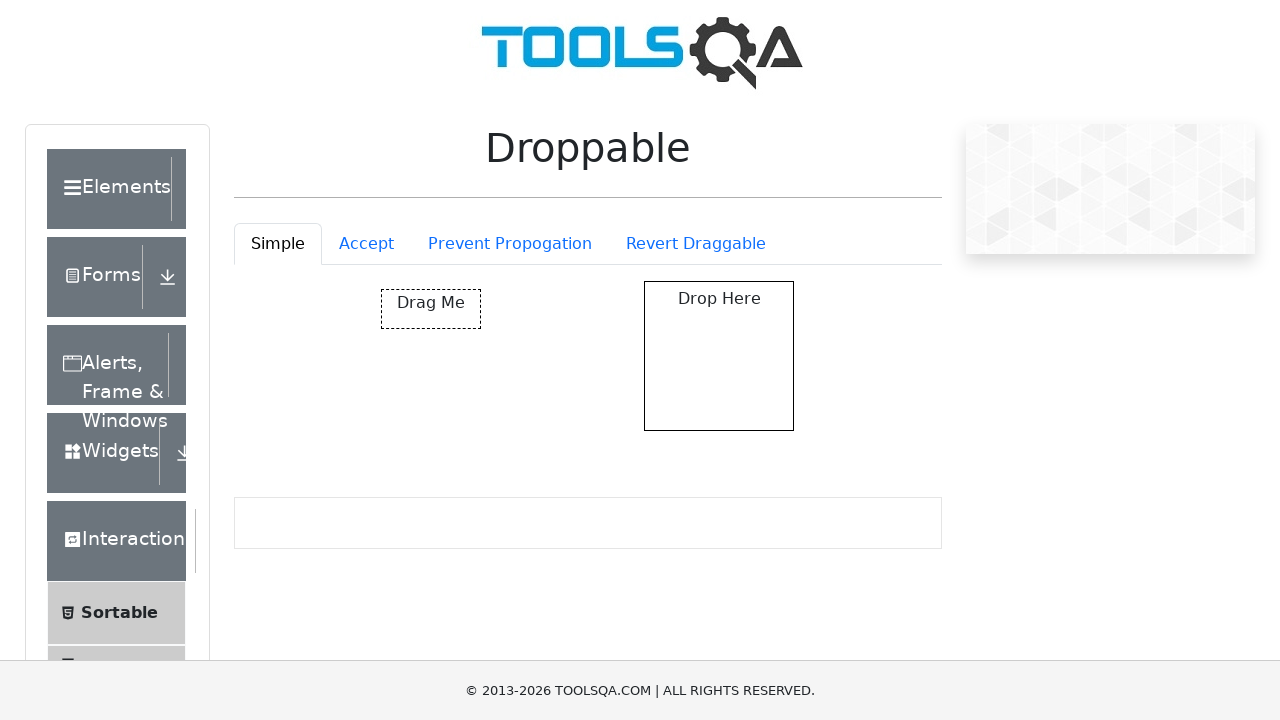

Dragged element to drop zone at (719, 356)
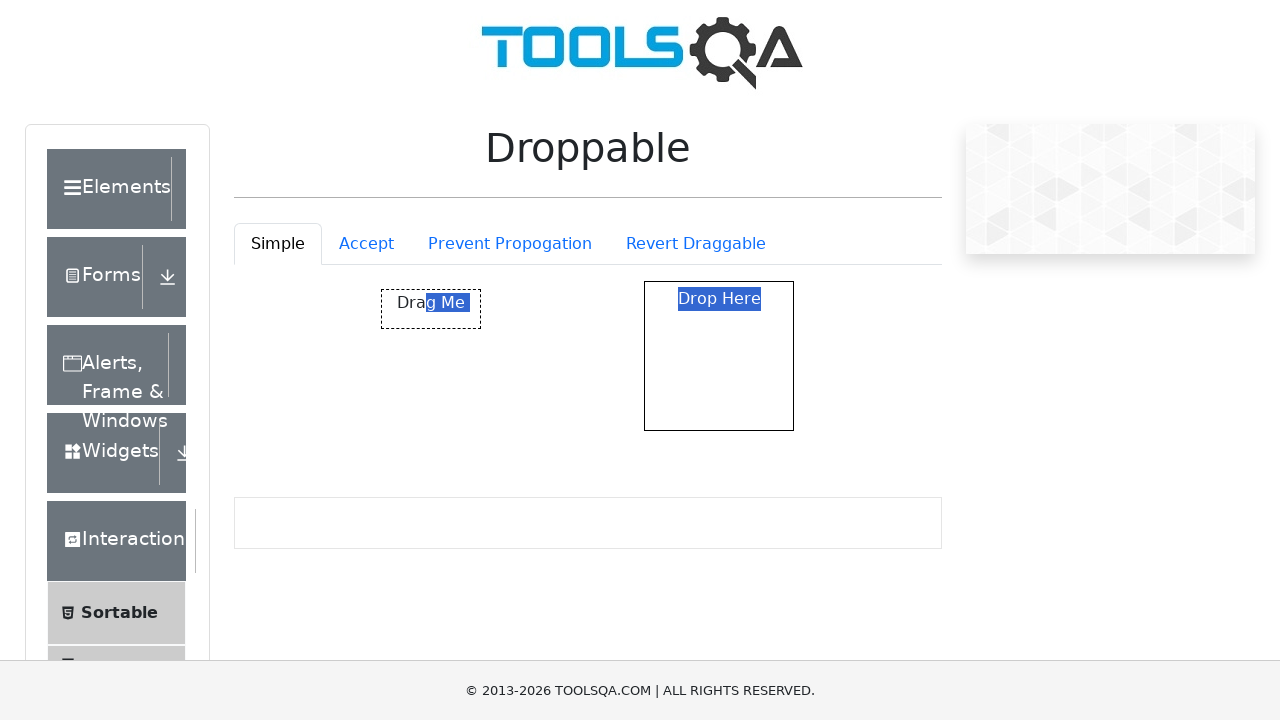

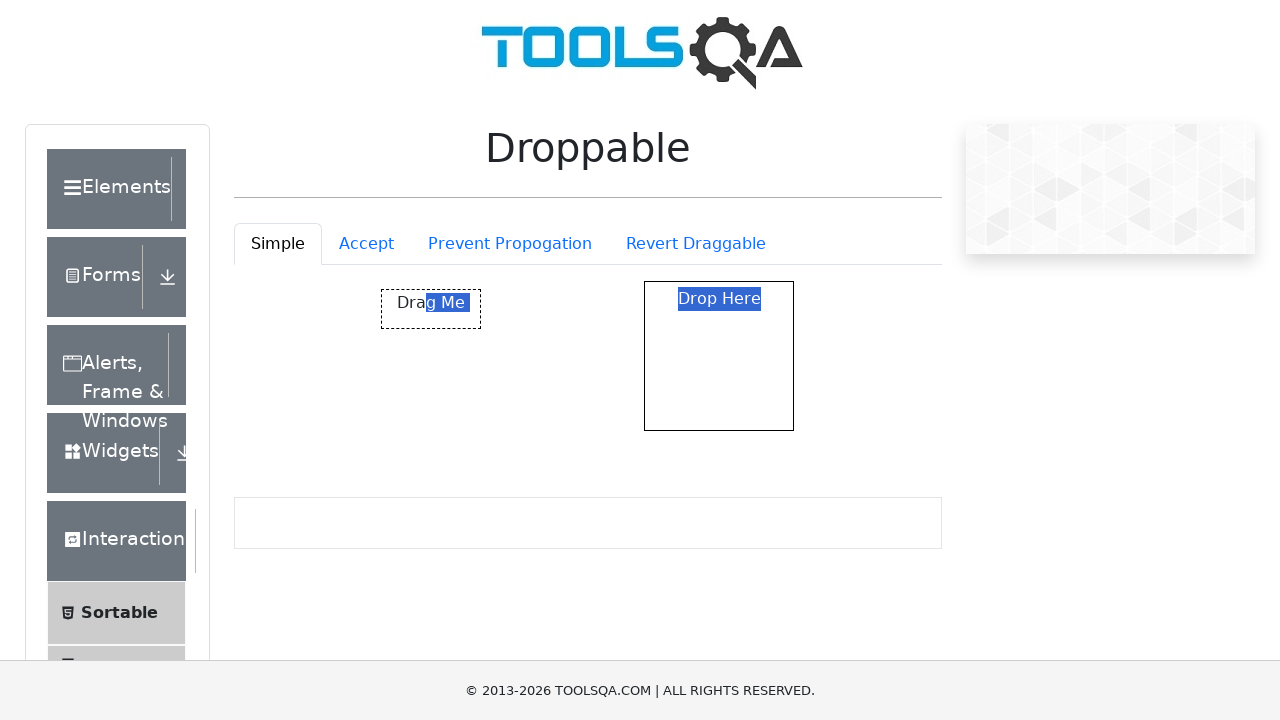